Navigates to W3Schools HTML tutorial page and scrolls to a specific menu item in the left navigation

Starting URL: https://www.w3schools.com/html/

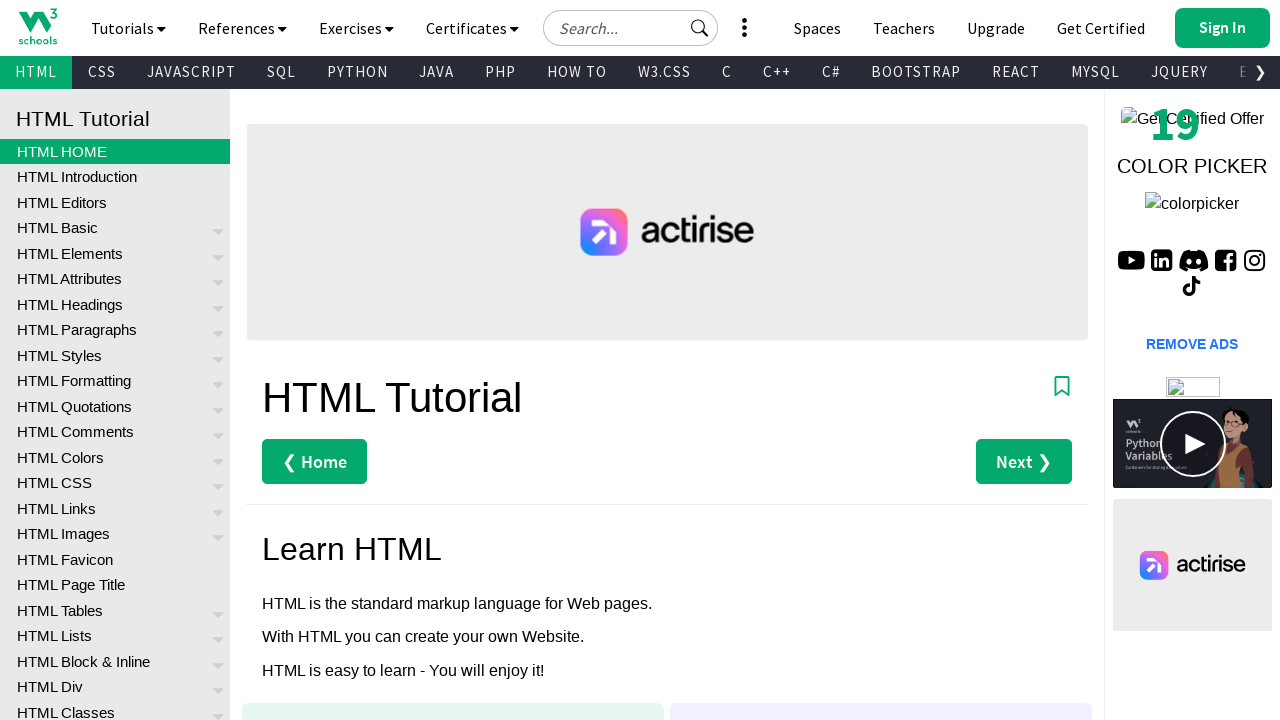

Located the 61st menu item in the left navigation panel
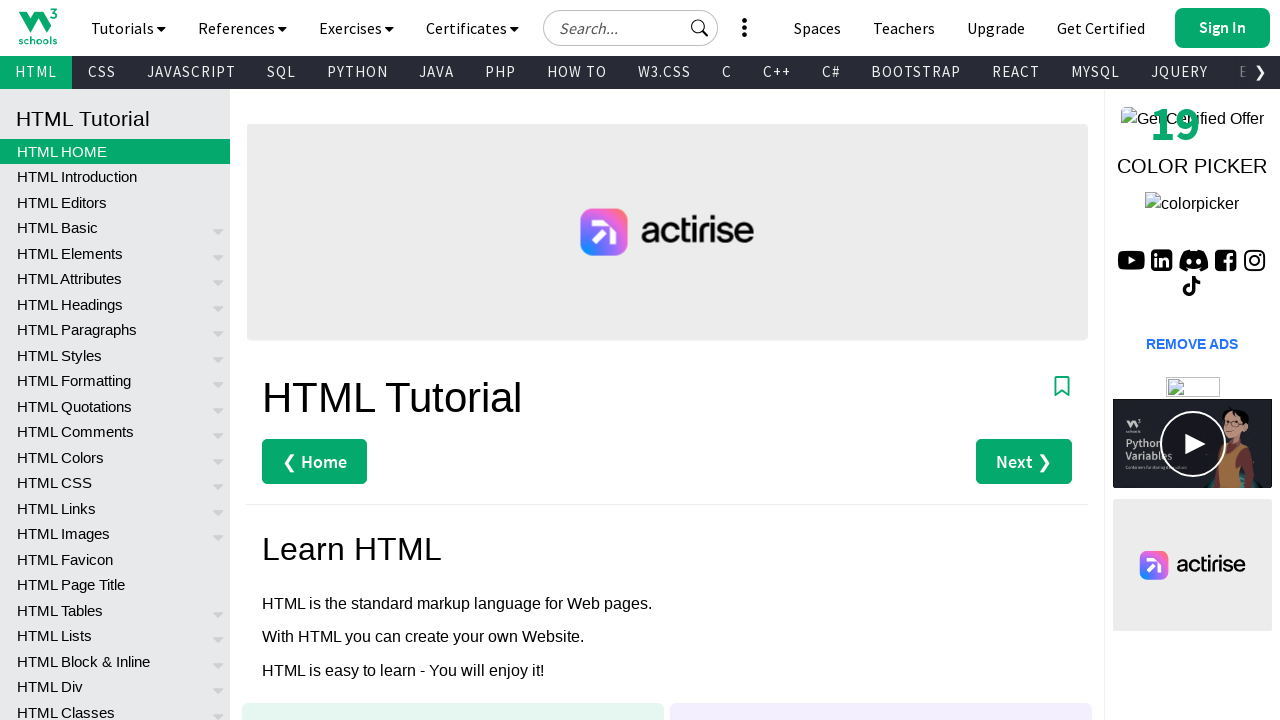

Scrolled to the menu item to bring it into view
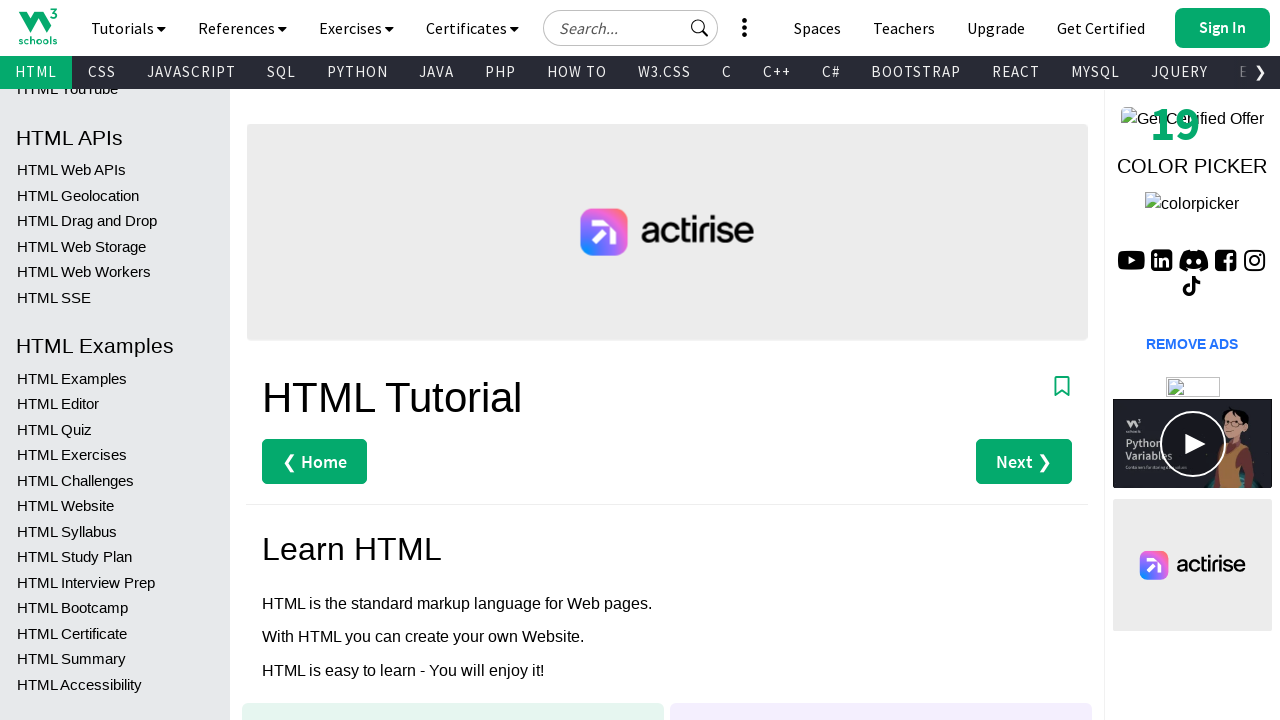

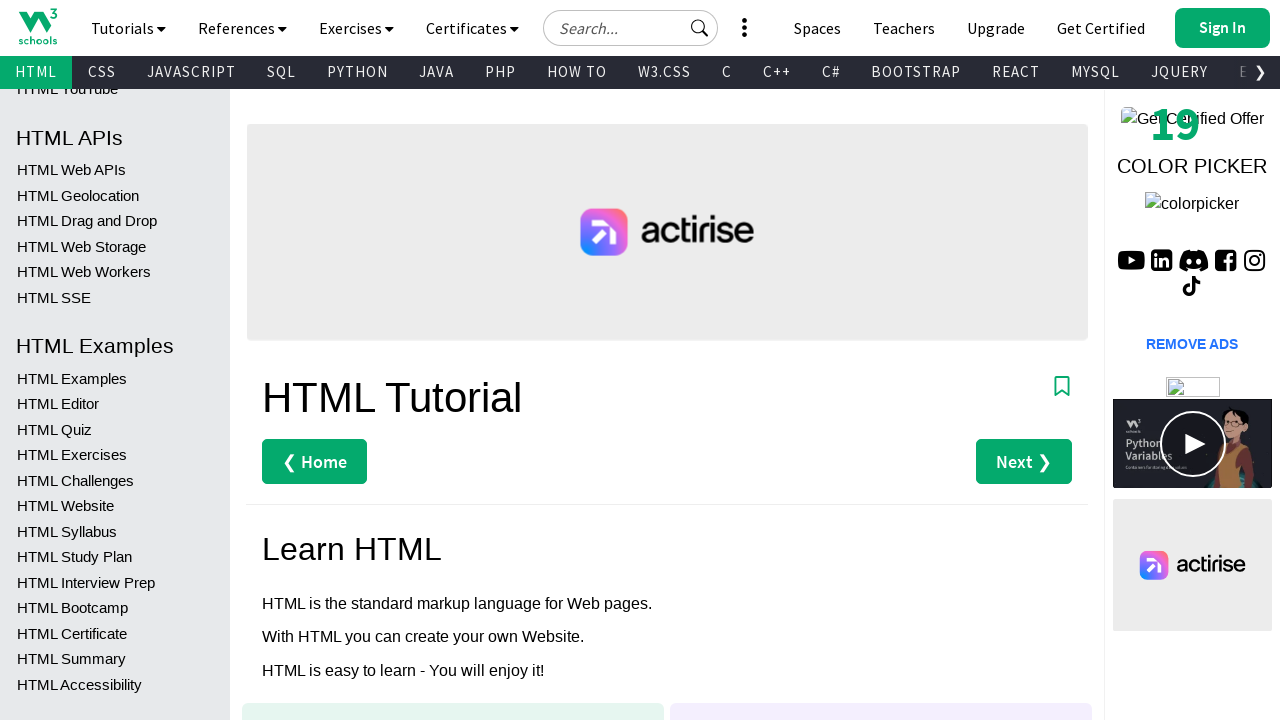